Navigates to a demo application login page and clicks the login button to access the app page, simulating a basic user flow through a demo application.

Starting URL: https://demo.applitools.com

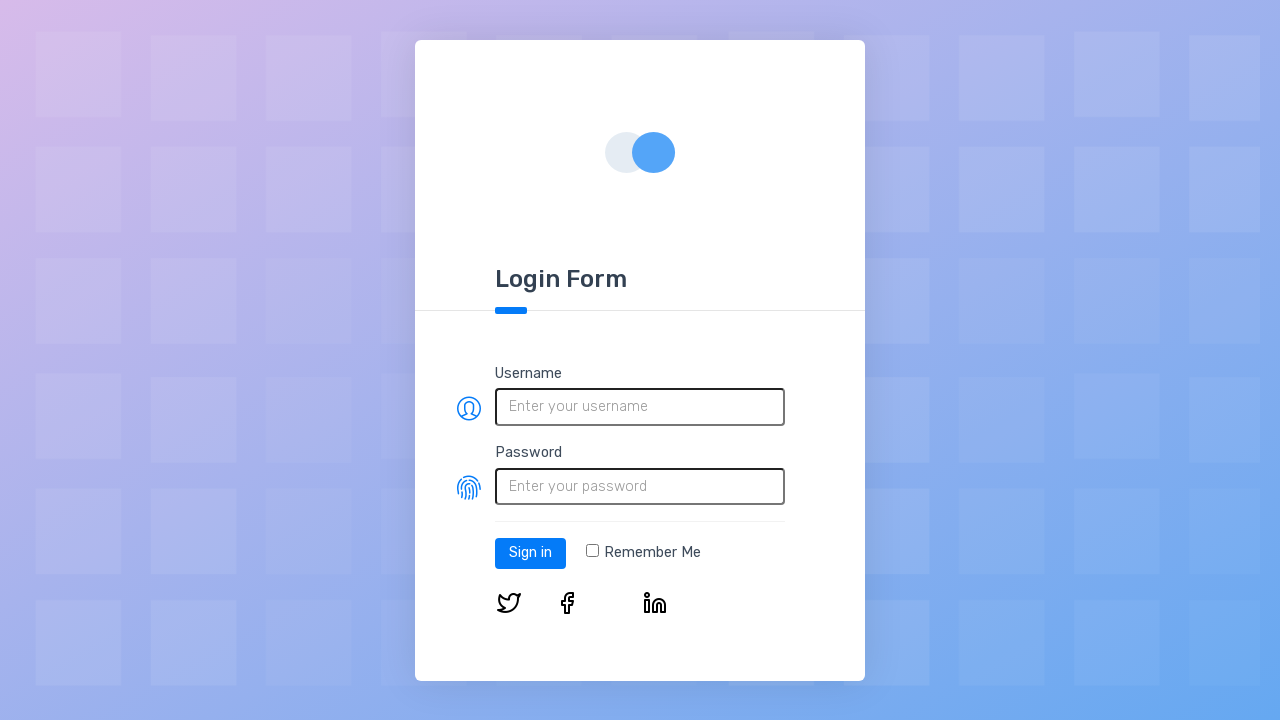

Clicked the login button to proceed to the app page at (530, 553) on #log-in
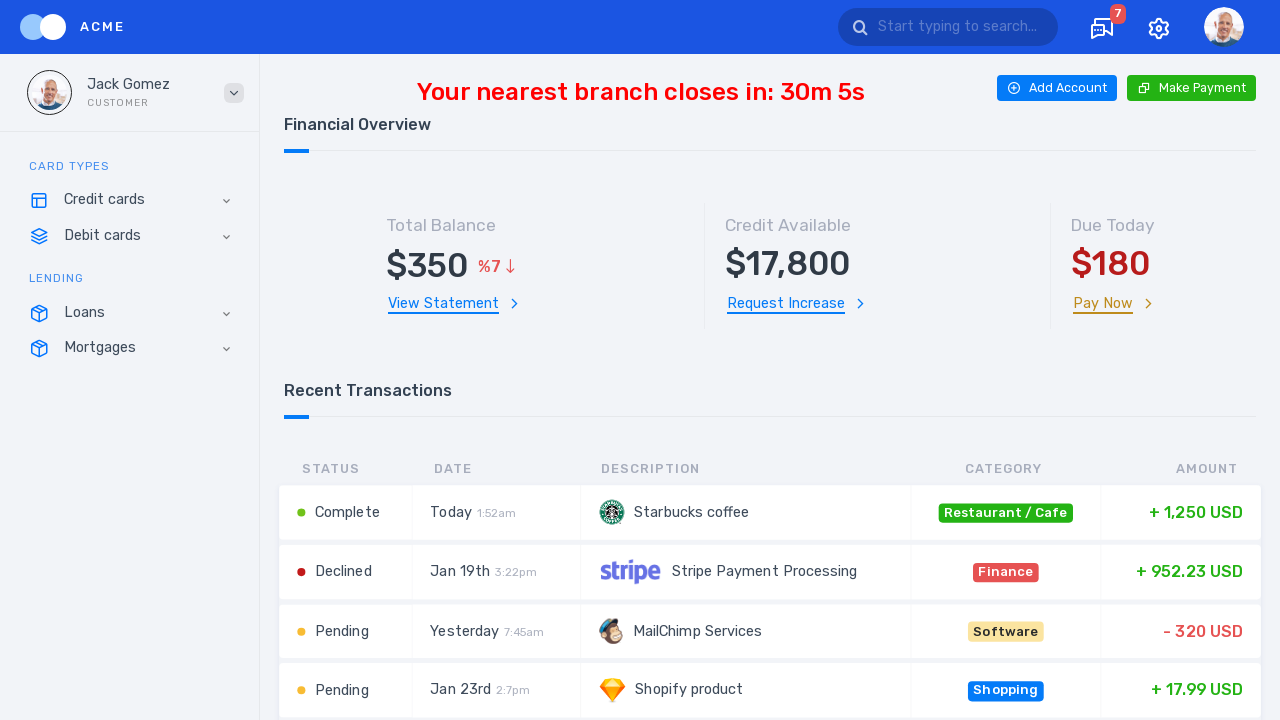

App page loaded after login (networkidle state reached)
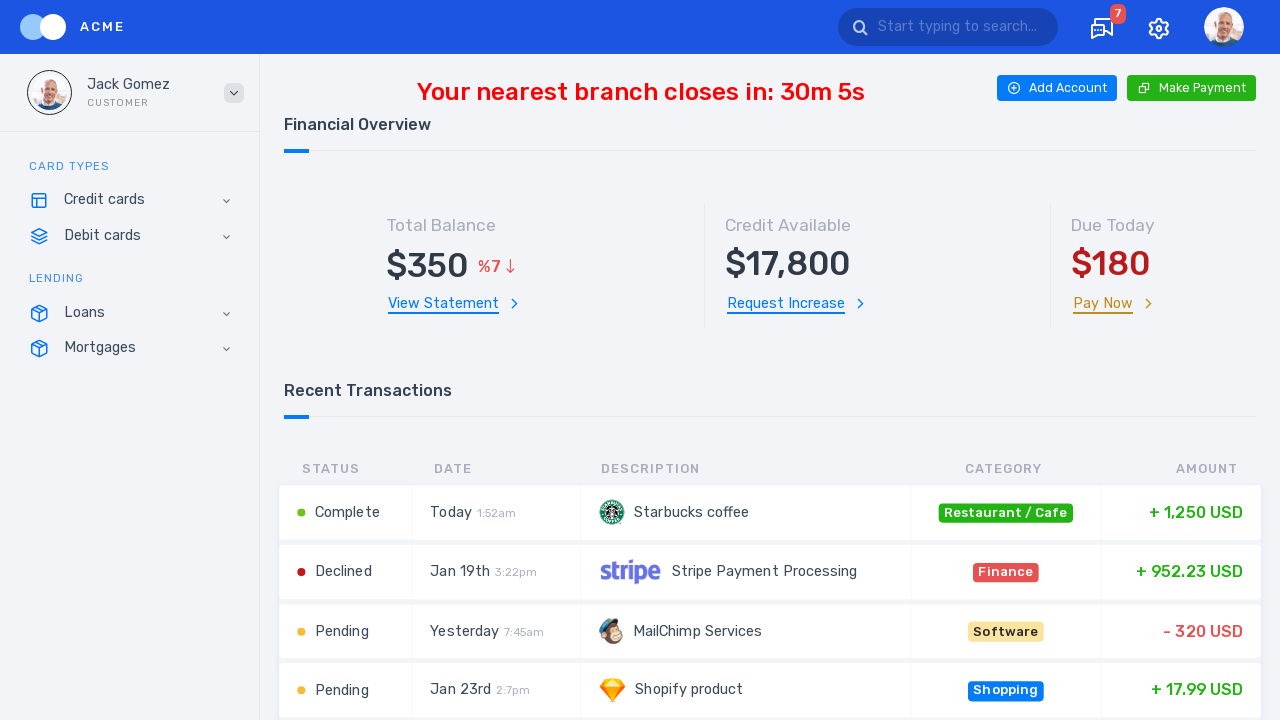

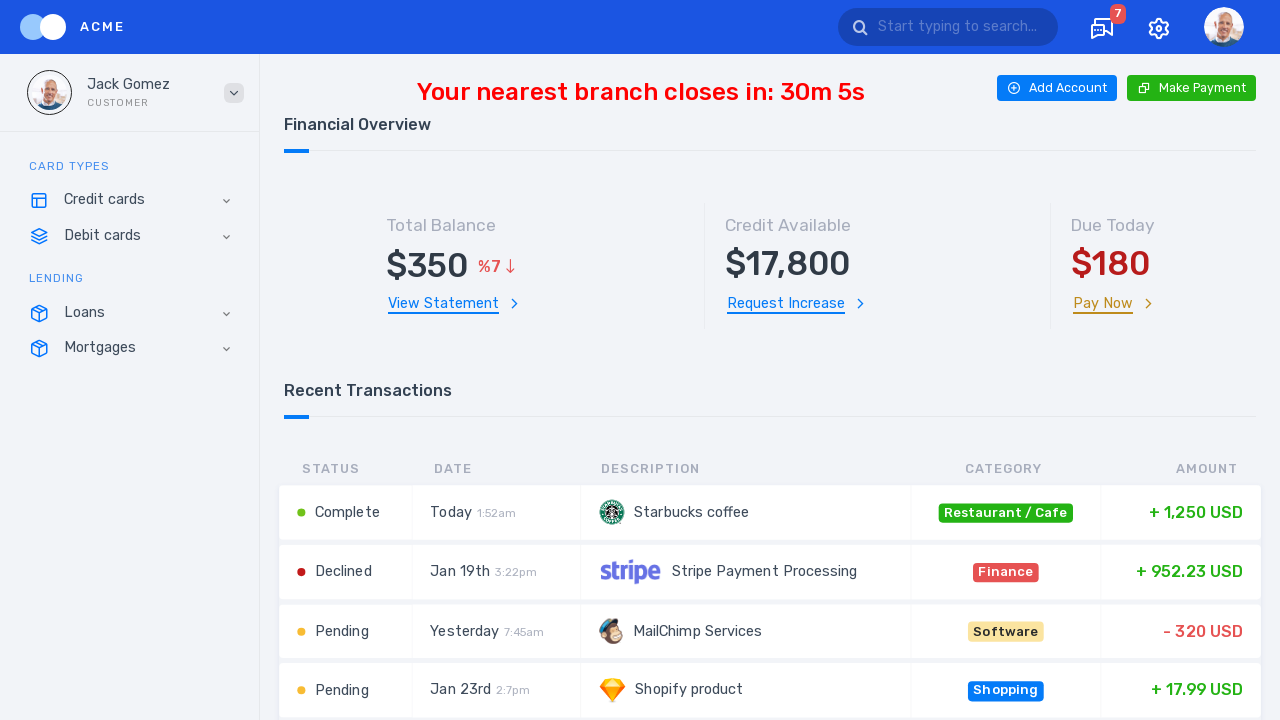